Tests setting the size to maximum value by pressing End key on the size slider

Starting URL: https://labasse.github.io/fruits/portrait.html

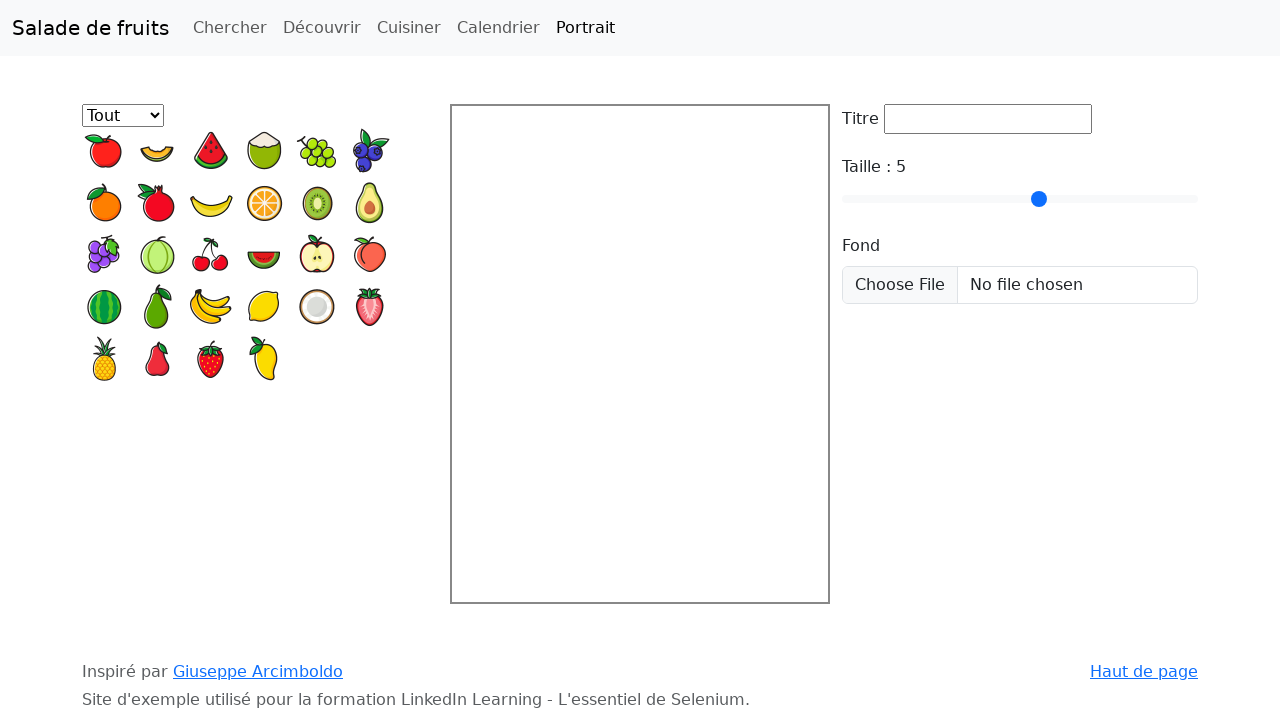

Navigated to portrait.html
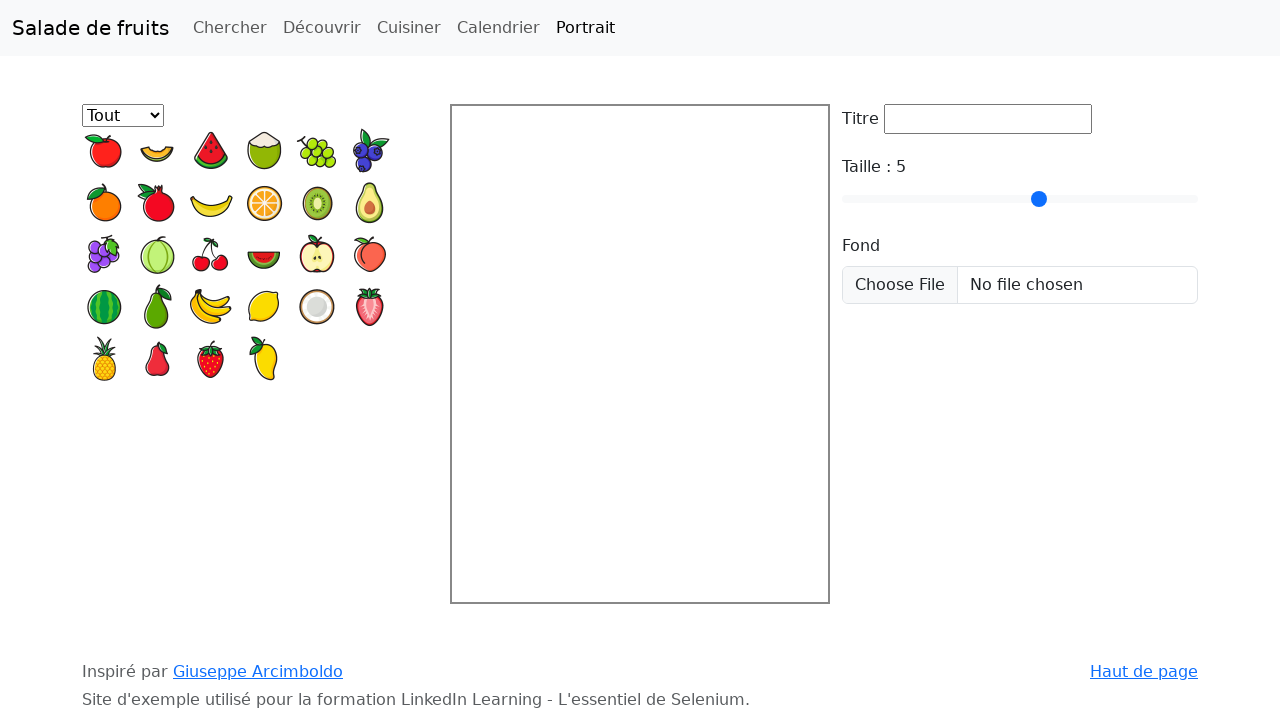

Clicked on the size slider (#taille) at (1020, 199) on #taille
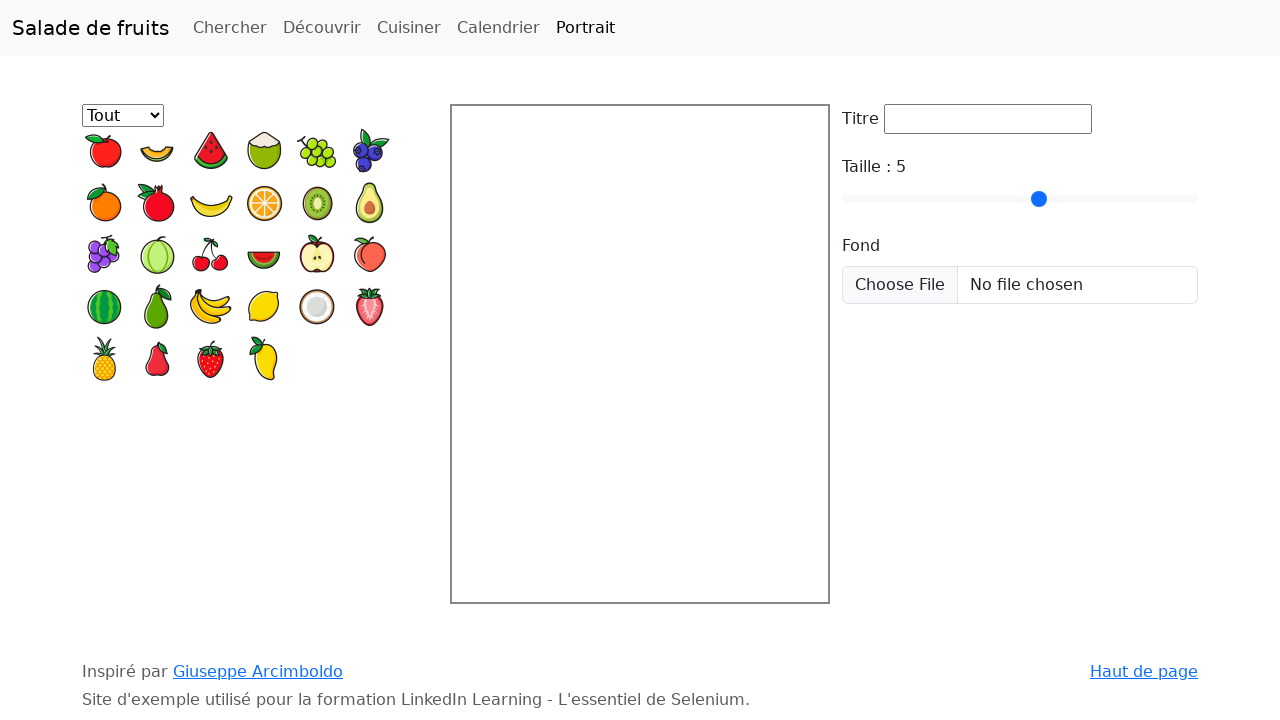

Pressed End key to set size to maximum value on #taille
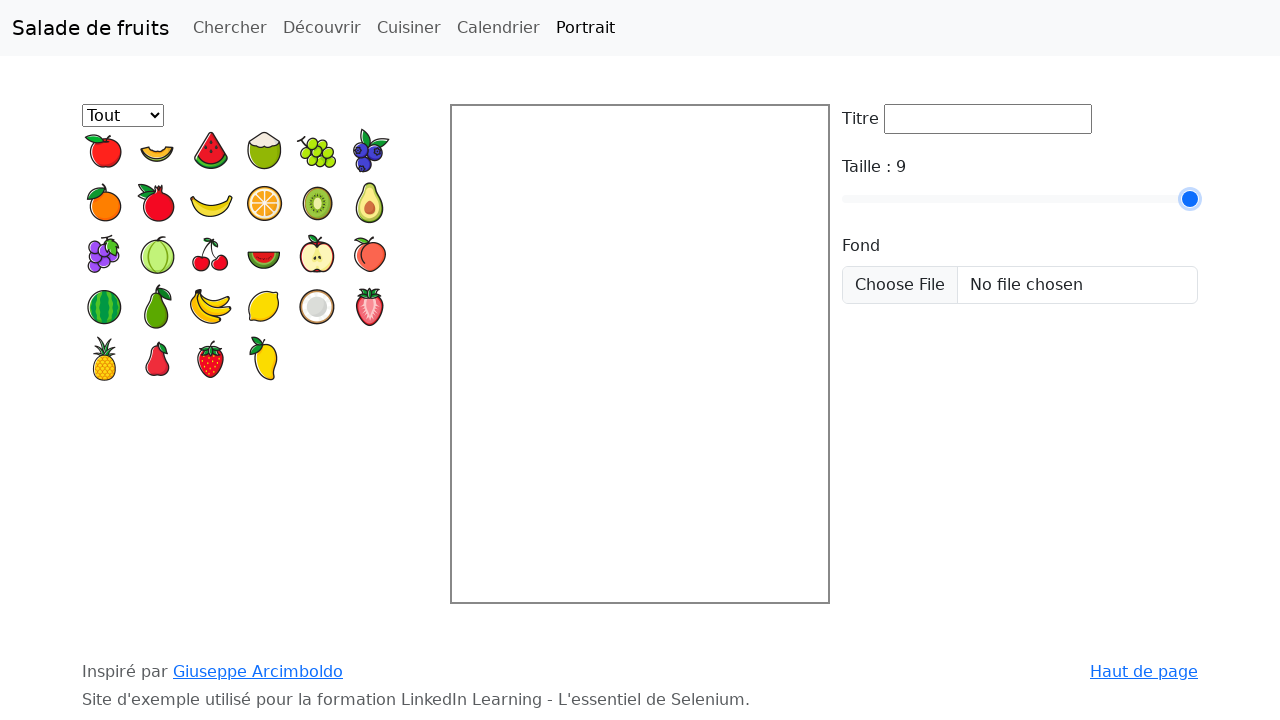

Waited for value element to be present (#valeur)
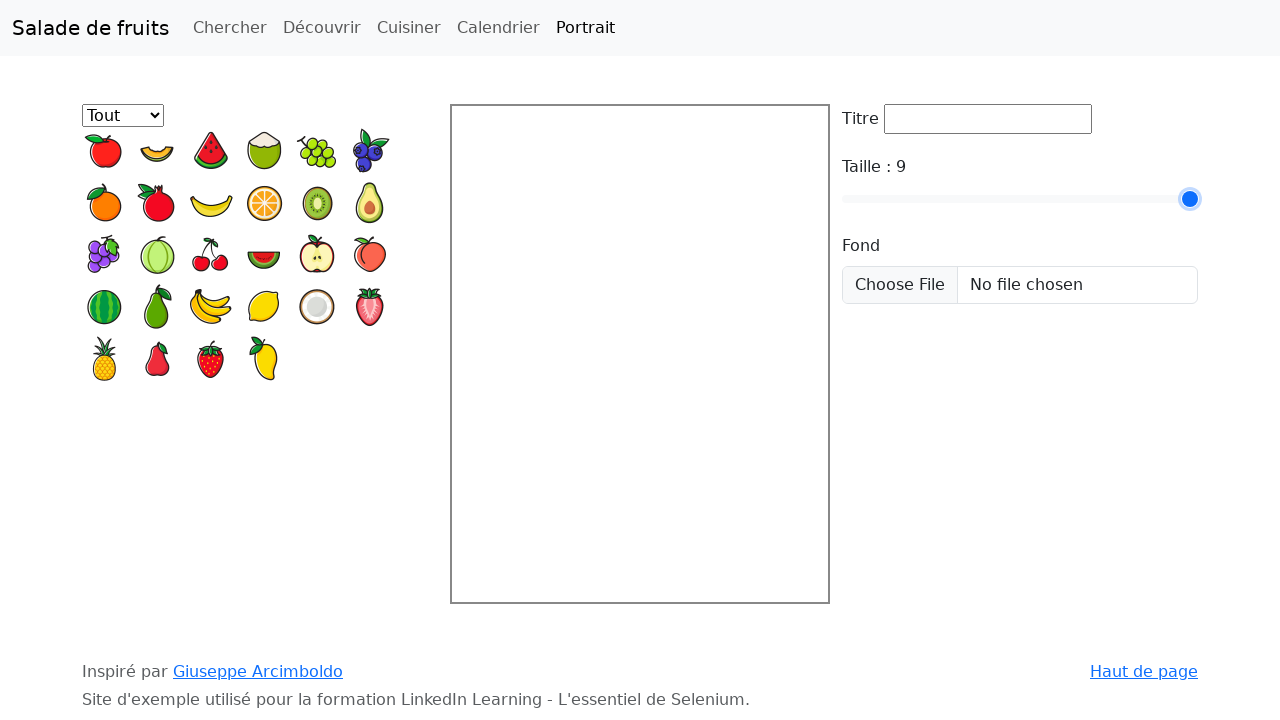

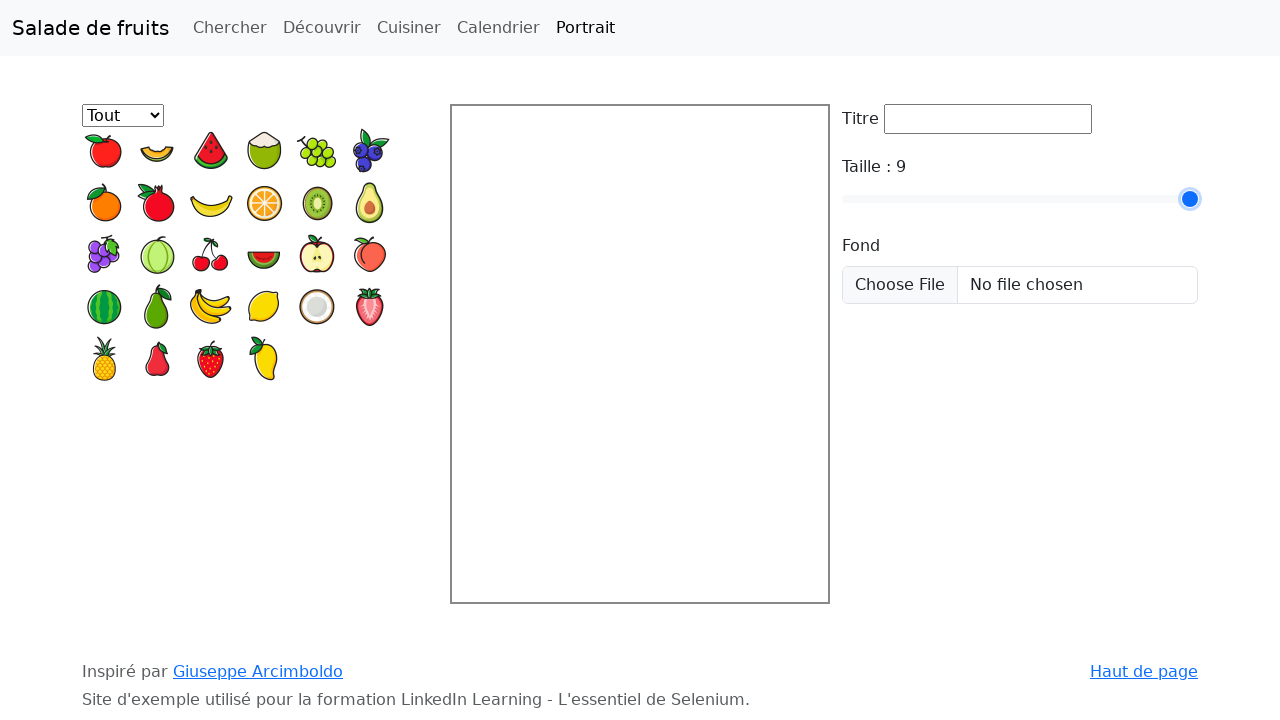